Tests JavaScript prompt alert handling by clicking a button that triggers a prompt, entering text into the prompt, and accepting it

Starting URL: https://only-testing-blog.blogspot.com/2014/01/textbox.html

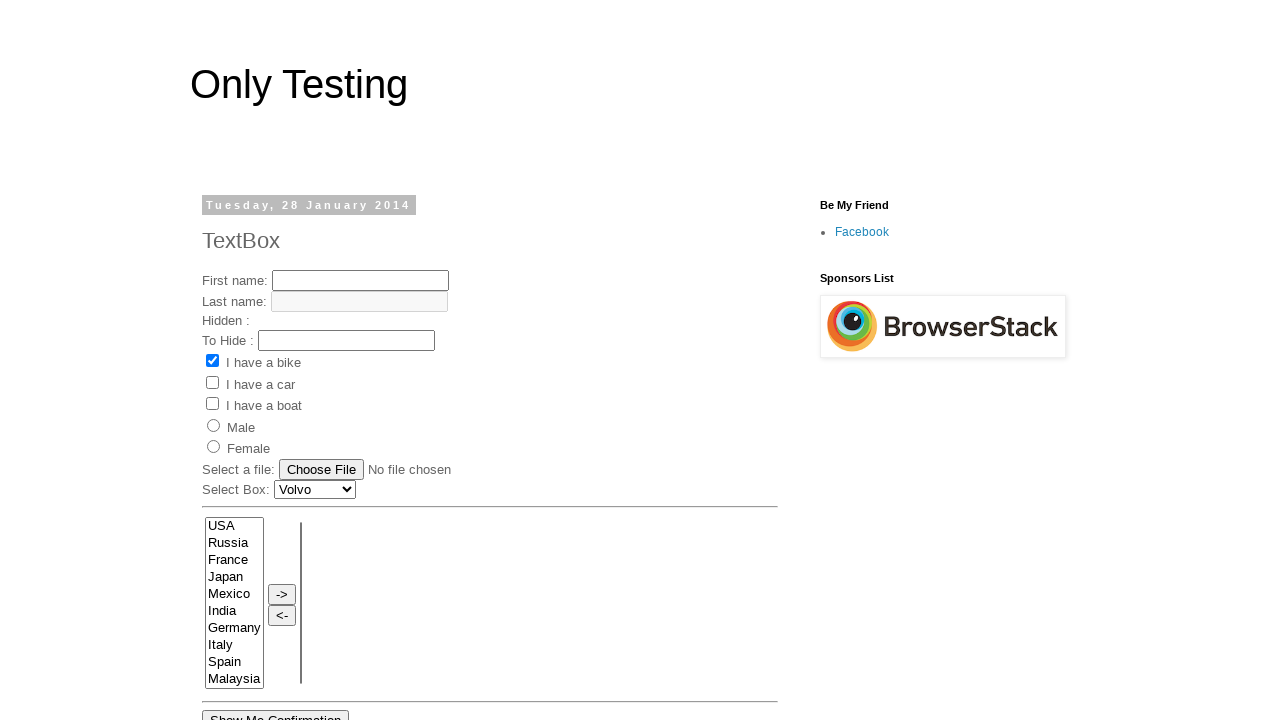

Set up dialog handler to listen for prompt alerts
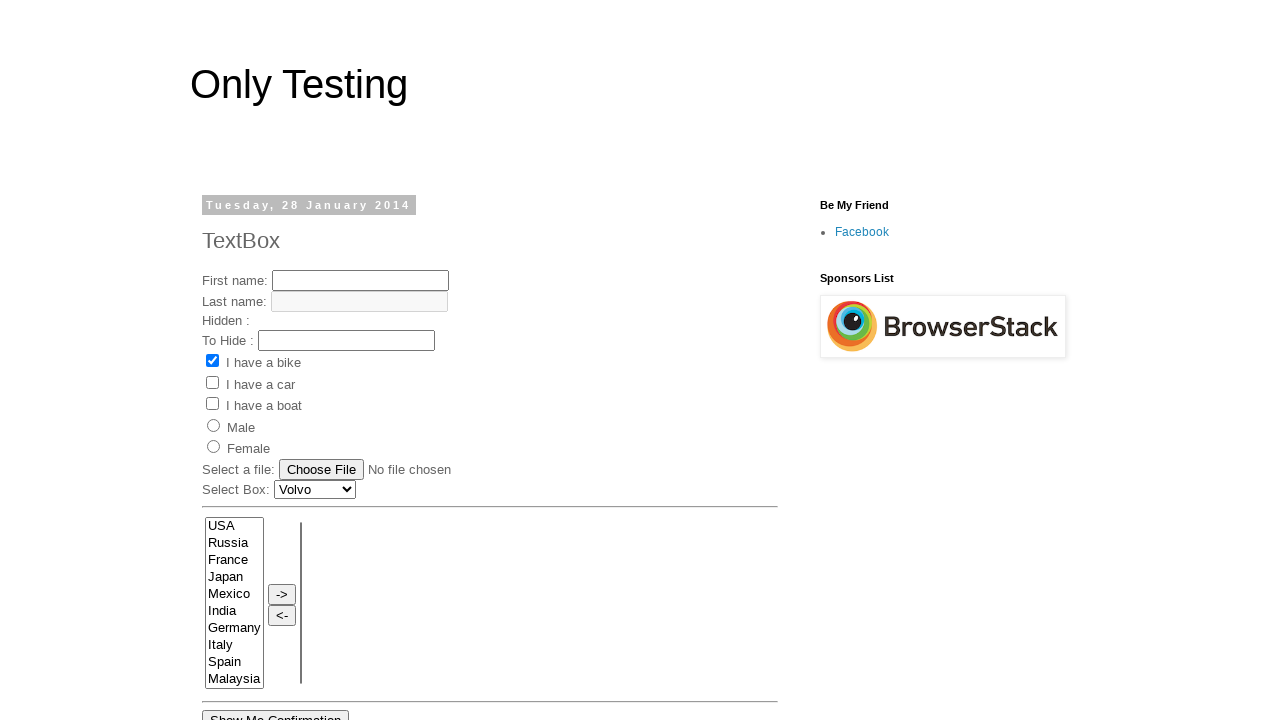

Clicked button to trigger JavaScript prompt alert at (364, 360) on xpath=//button[@onclick='myFunctionf()']
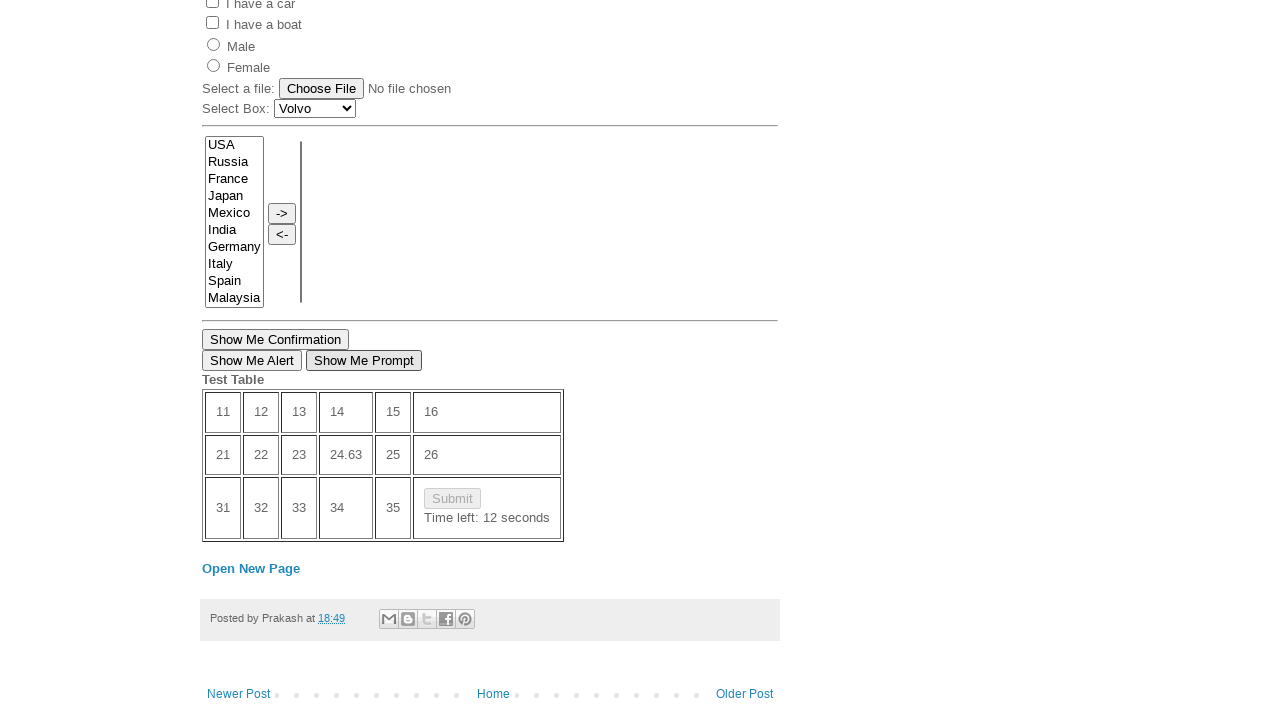

Waited for dialog interaction to complete
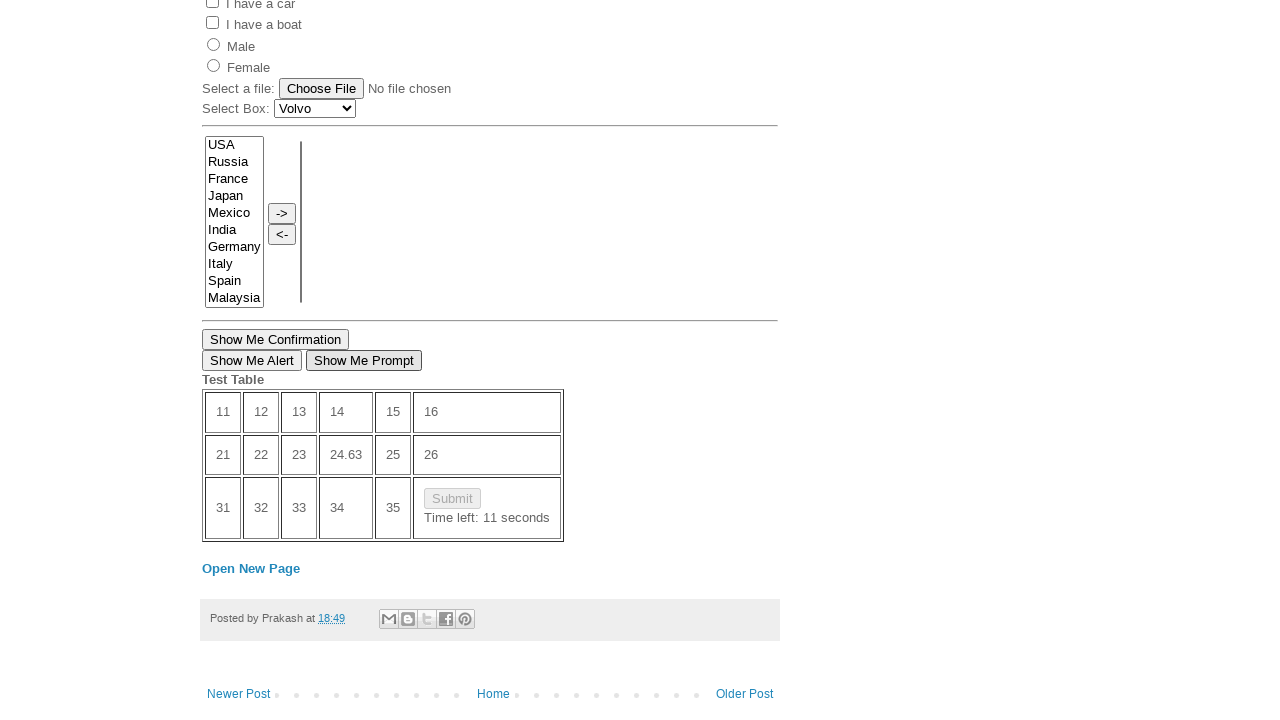

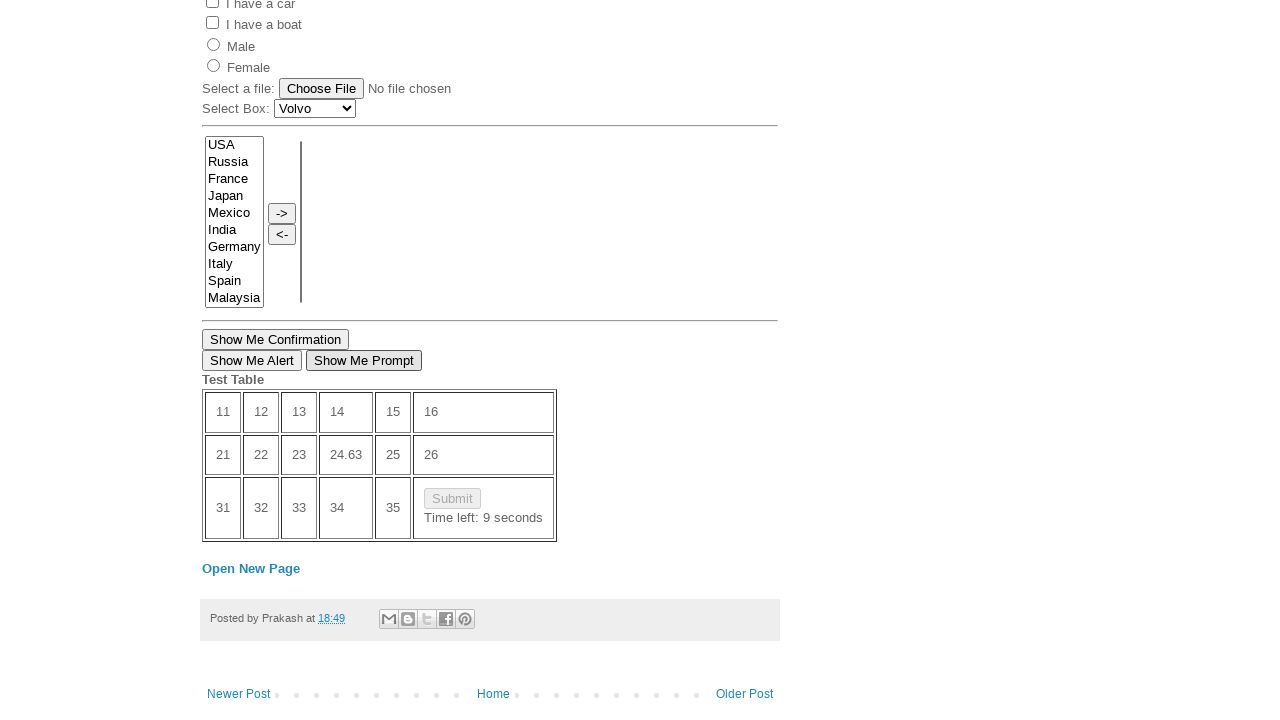